Tests navigation through the Experta Seguros insurance website menu system to access the auto insurance section

Starting URL: https://www.experta.com.ar/

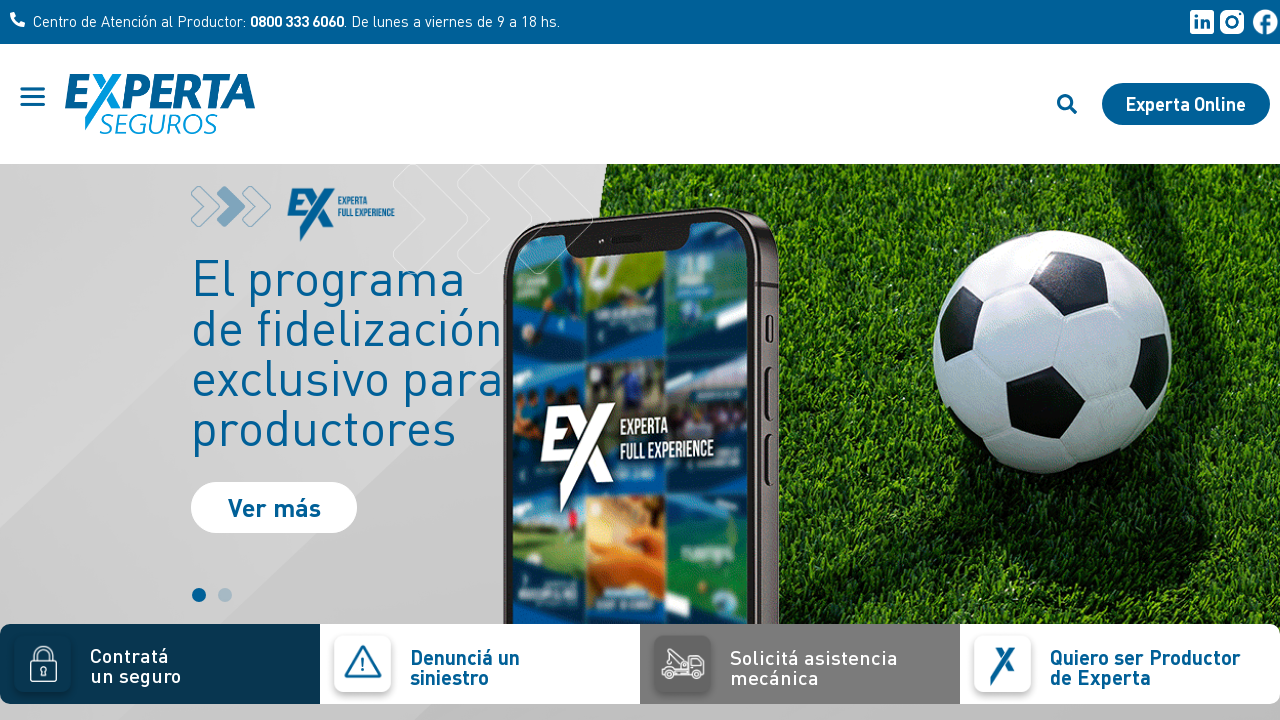

Clicked on Seguros menu at (371, 360) on text=Seguros
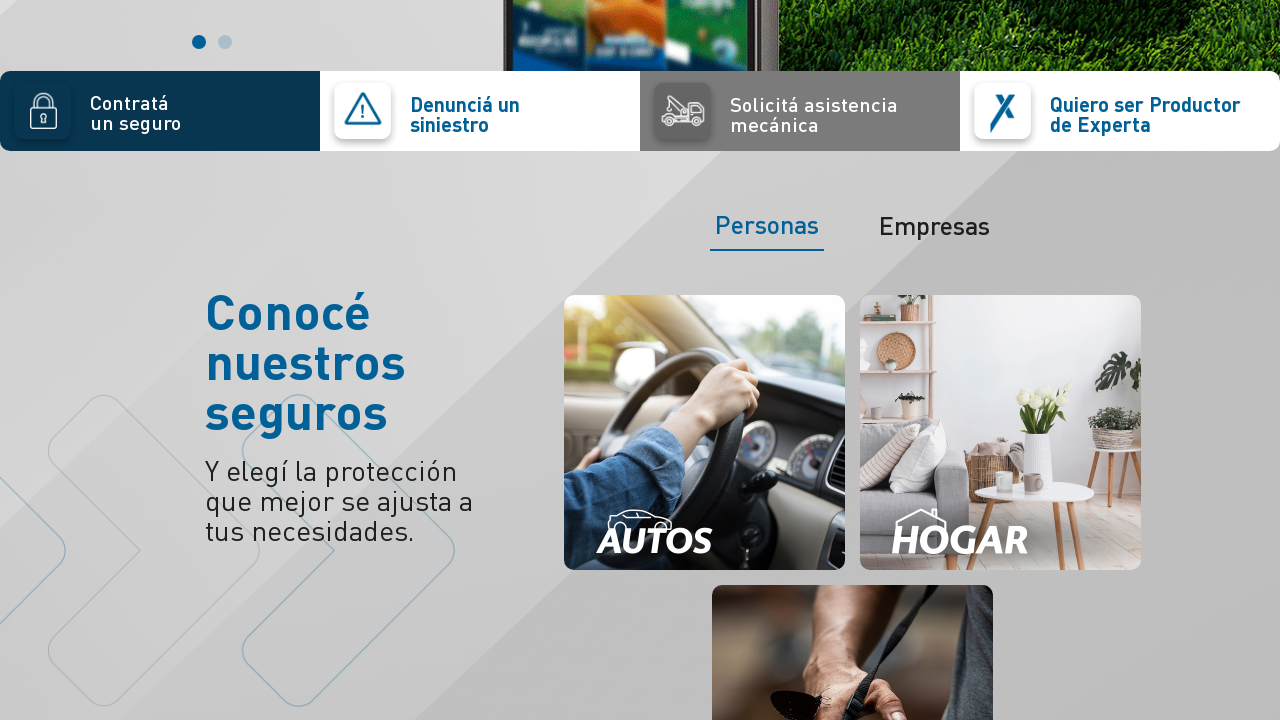

Clicked on Autos option to access auto insurance section at (640, 361) on text=Autos
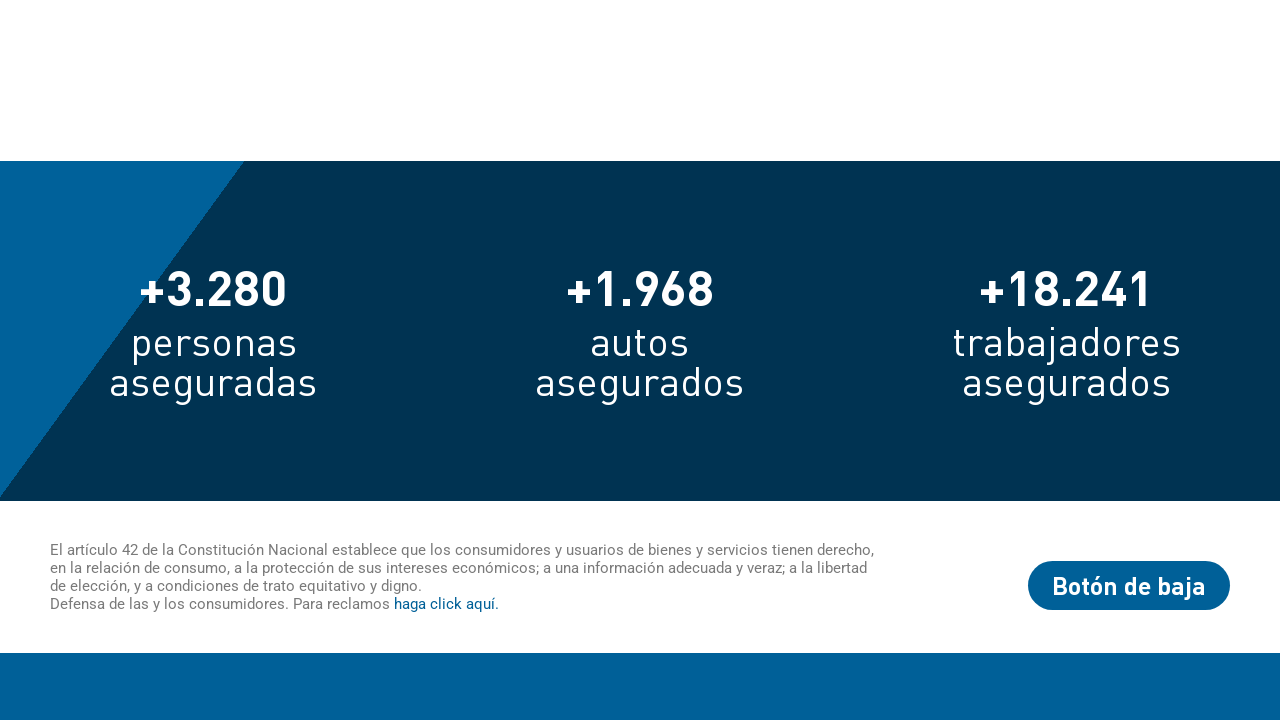

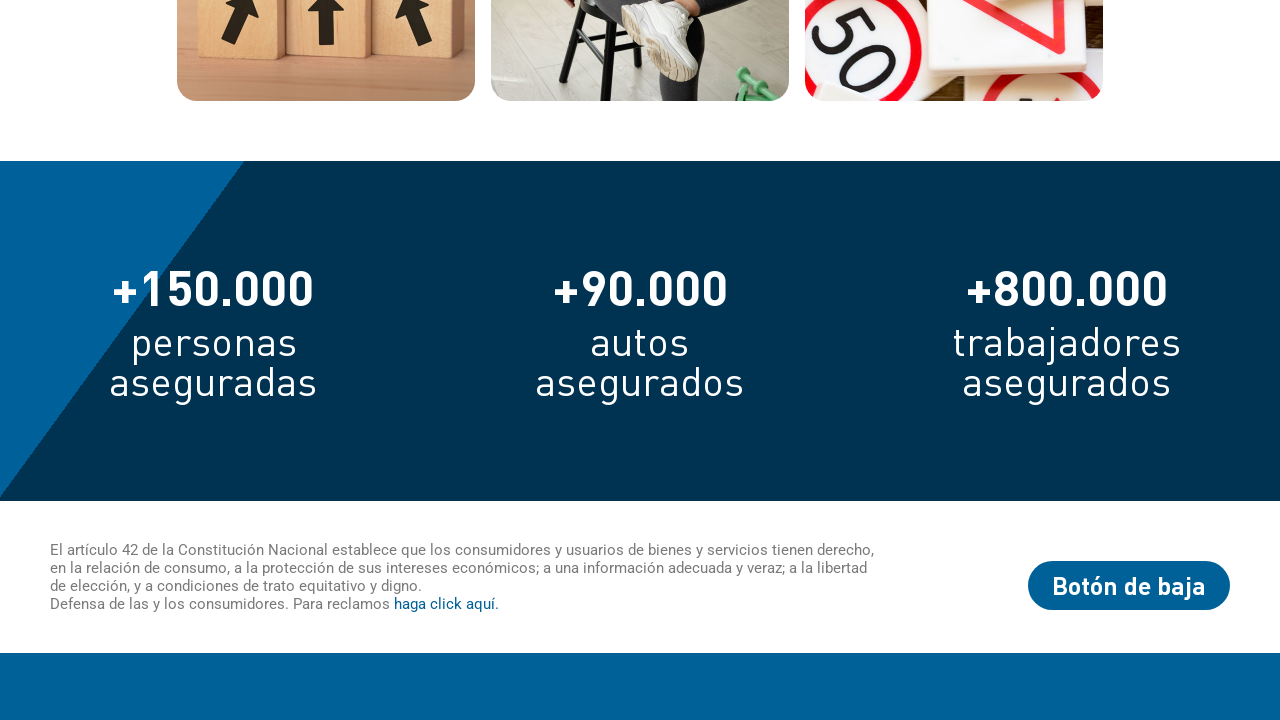